Tests clicking on a link that opens a popup window on a test website

Starting URL: https://omayo.blogspot.com/

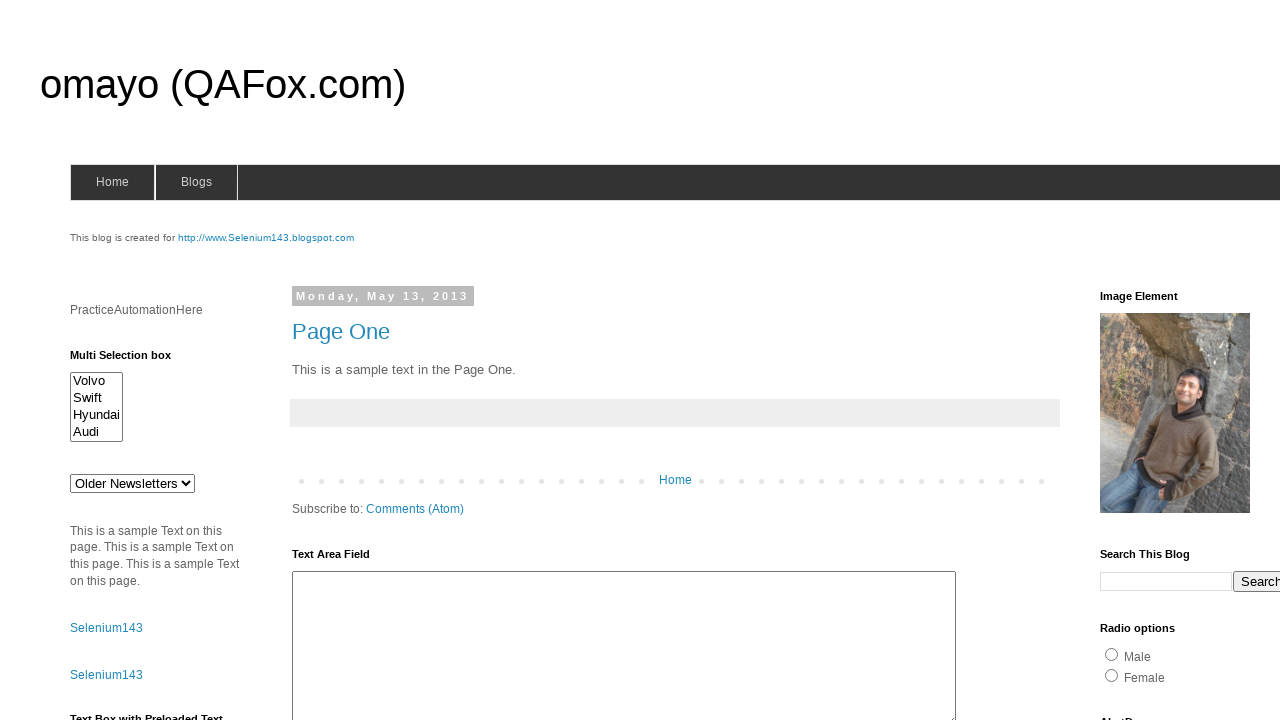

Clicked on 'Open a popup window' link at (132, 360) on text=Open a popup window
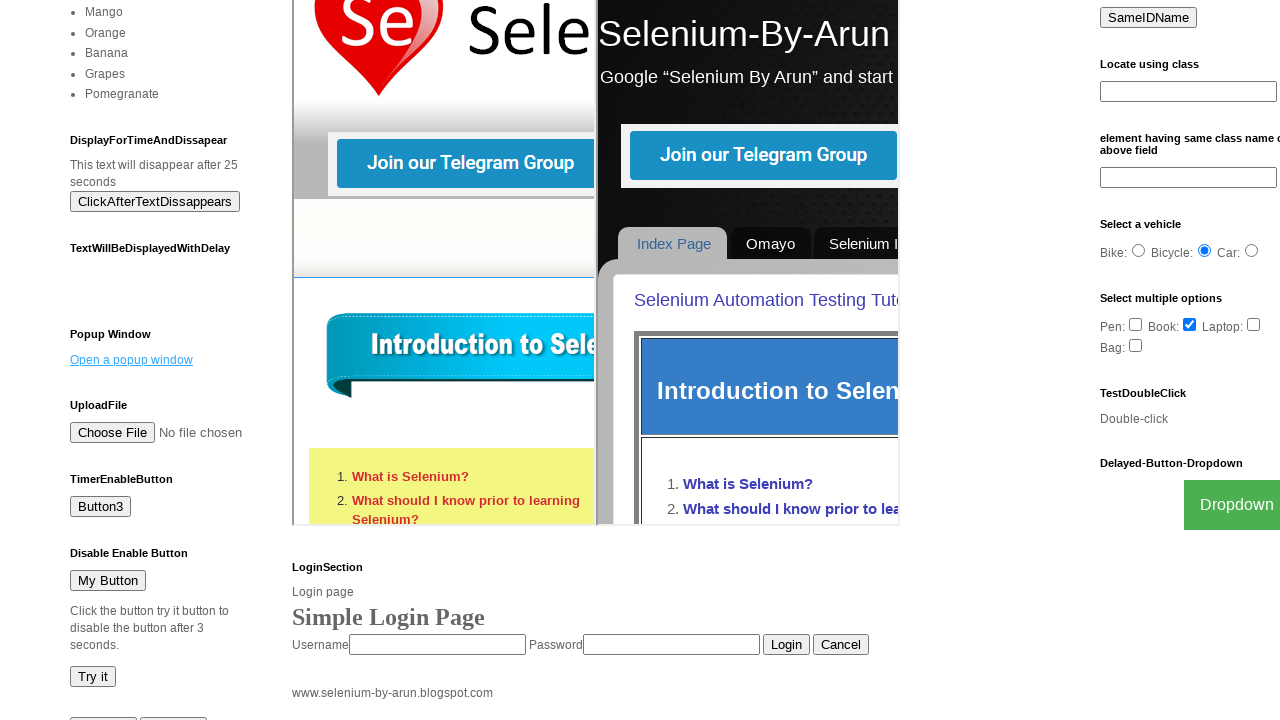

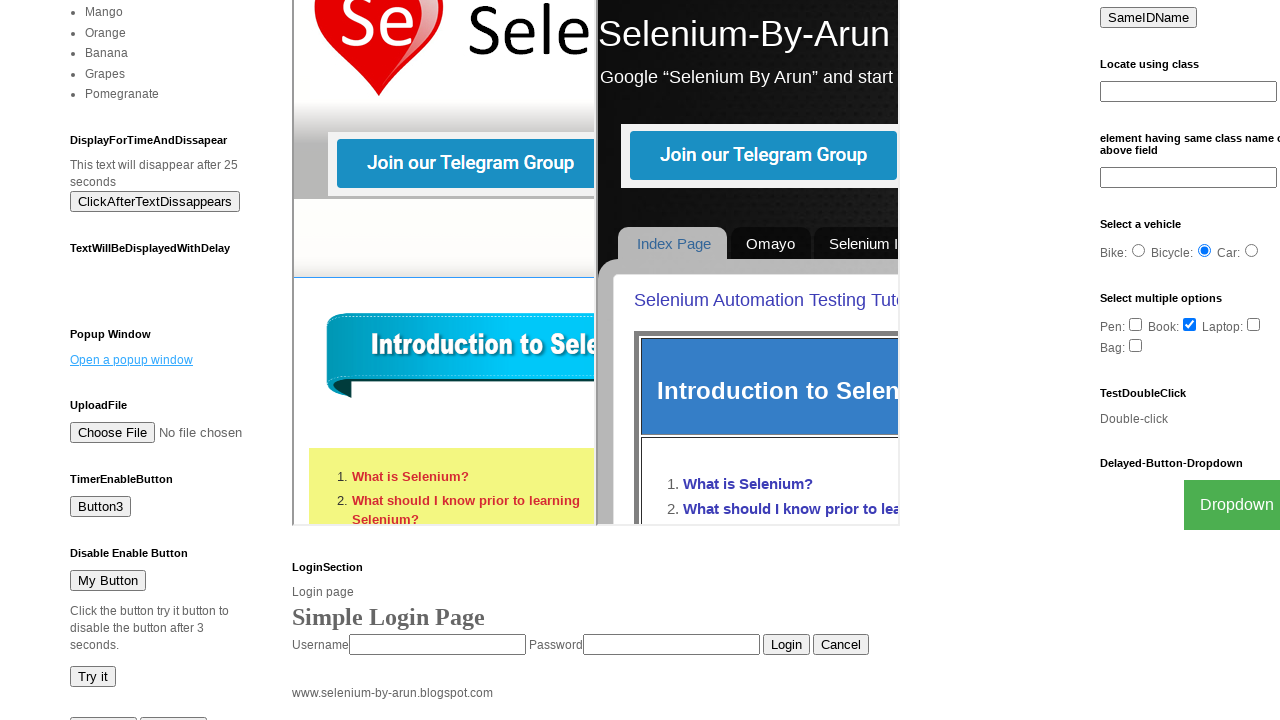